Tests a page with a delayed button by waiting for it to become clickable, clicking it, and verifying a success message appears

Starting URL: http://suninjuly.github.io/wait2.html

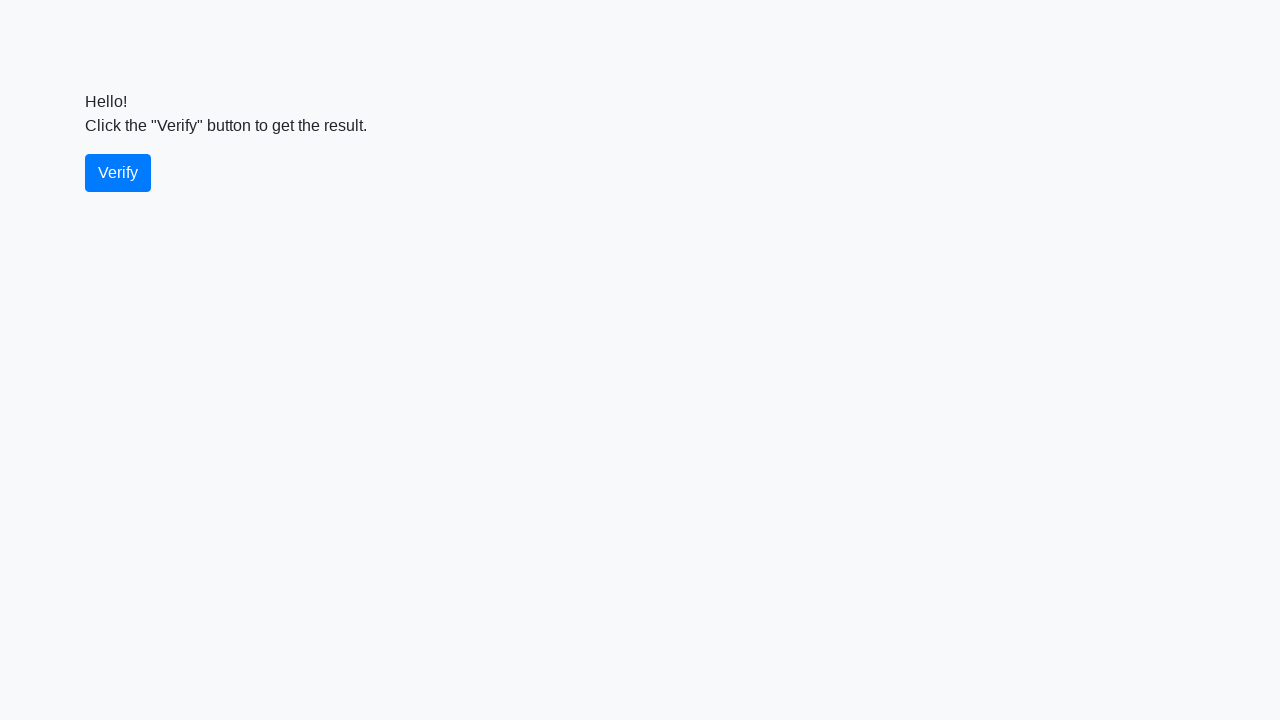

Navigated to wait2.html page
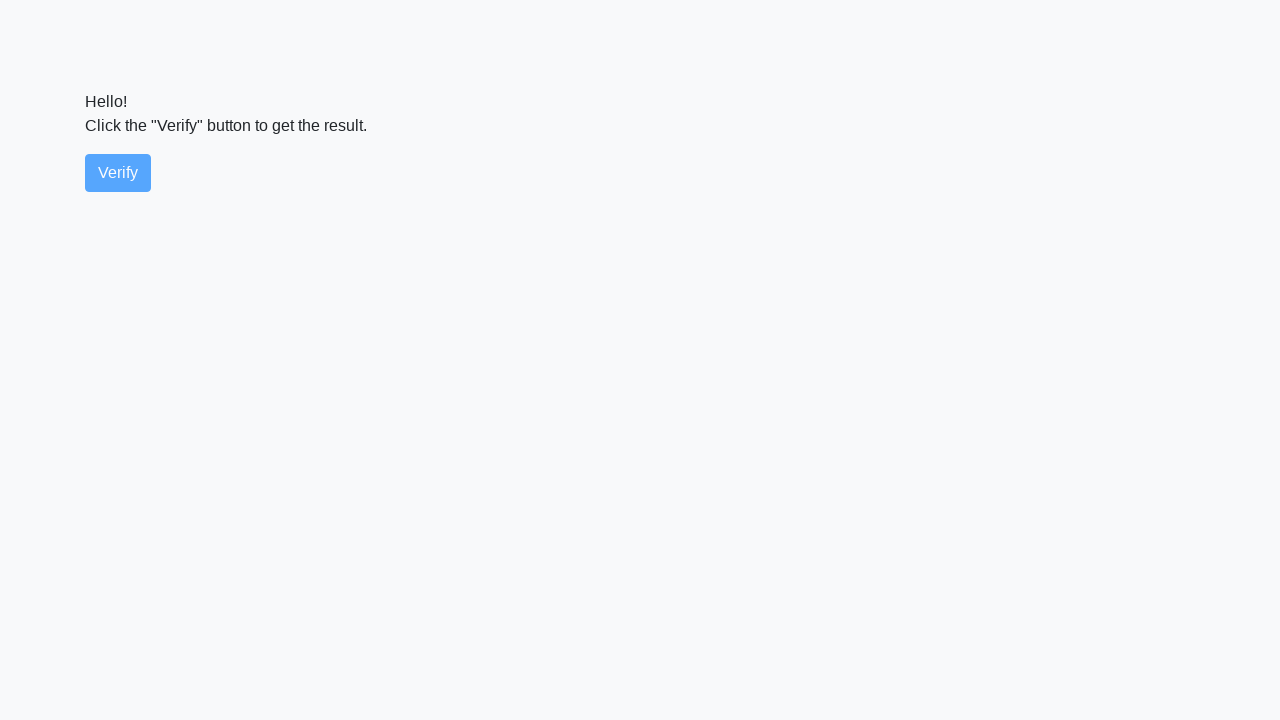

Verify button became visible
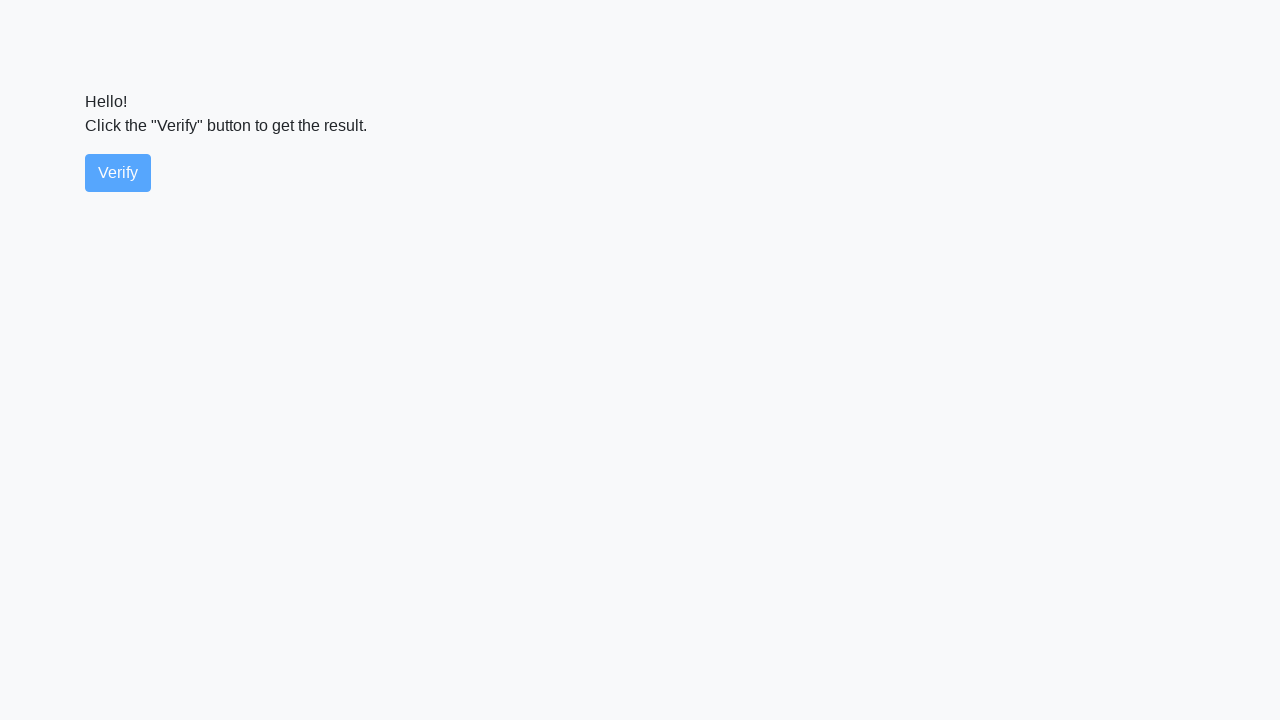

Clicked the verify button at (118, 173) on #verify
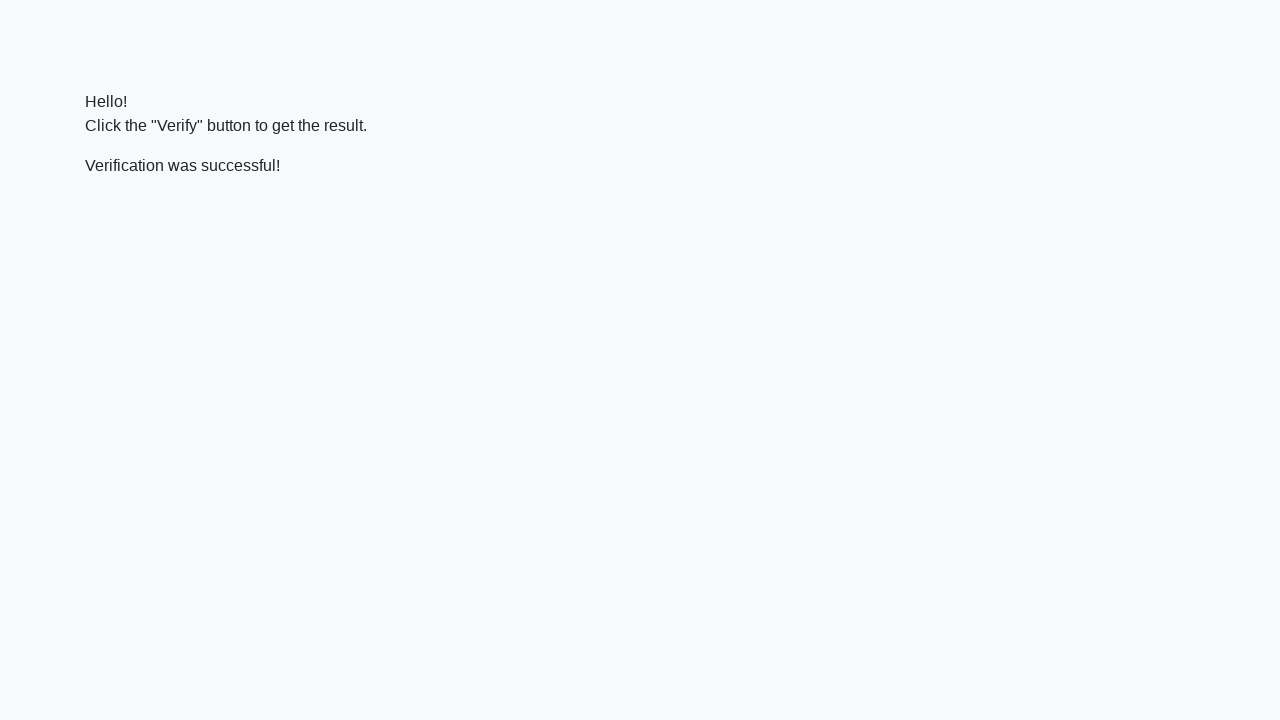

Success message appeared
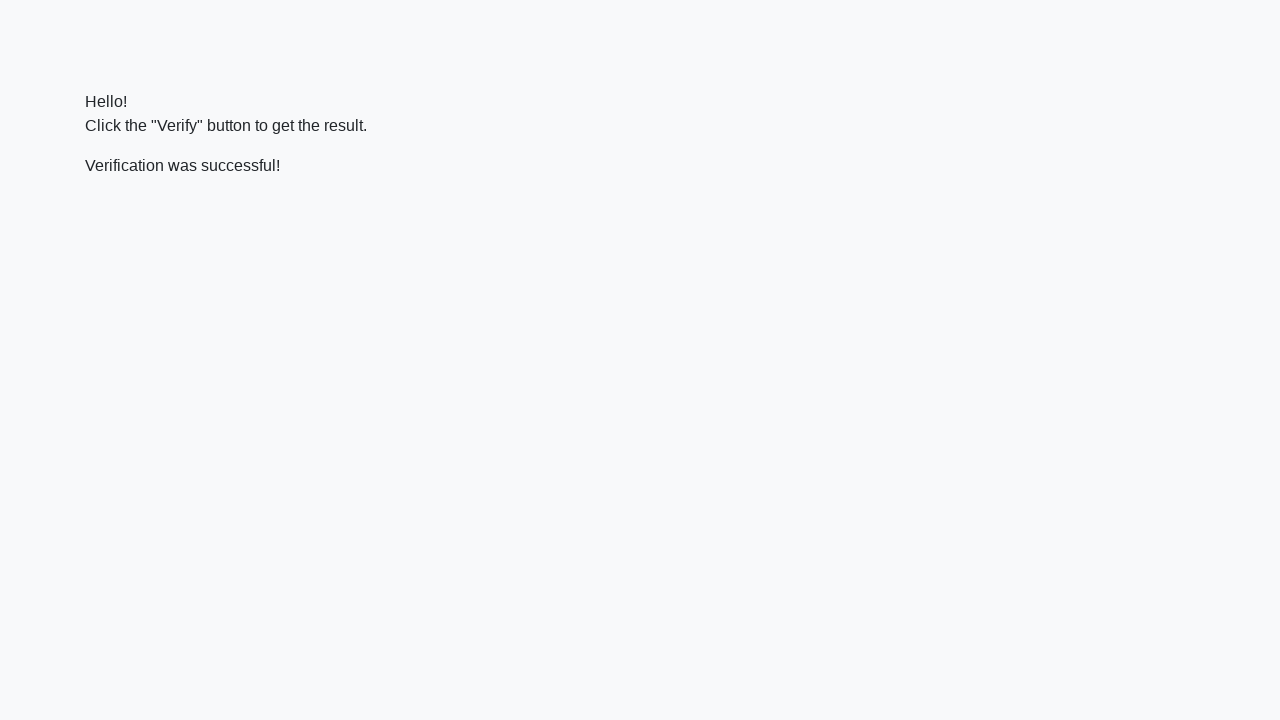

Located success message element
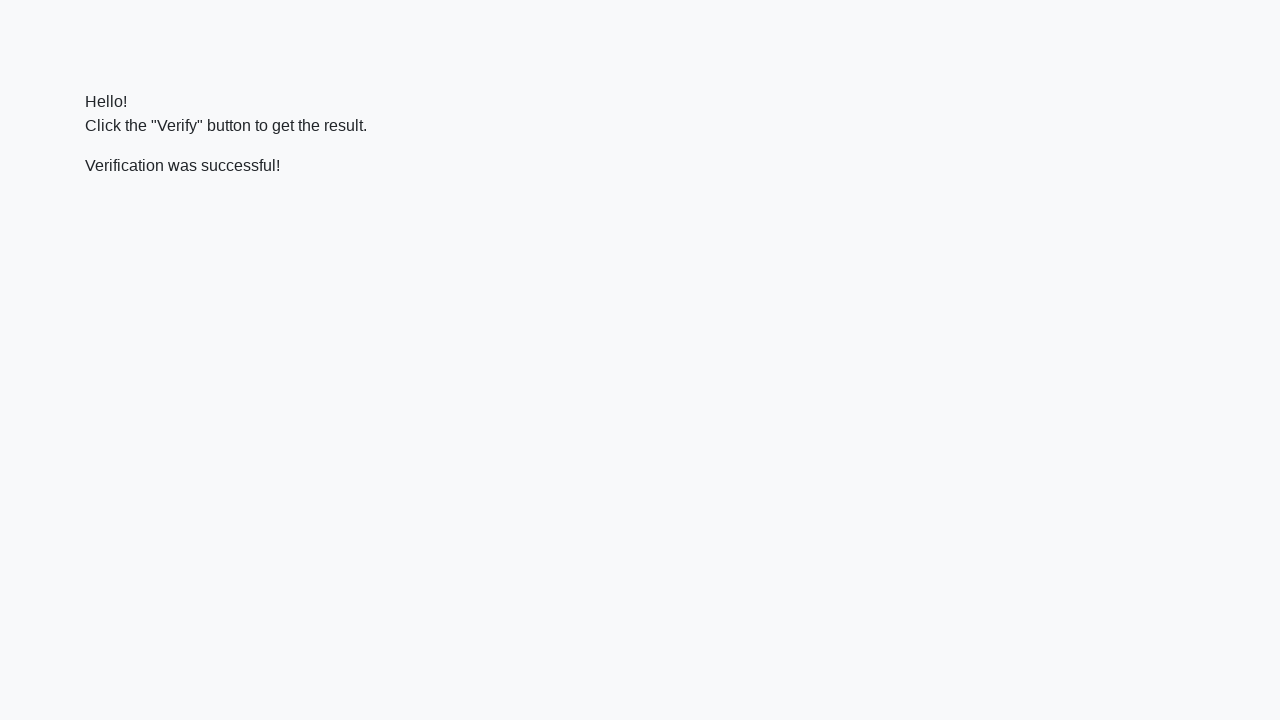

Verified success message contains 'successful'
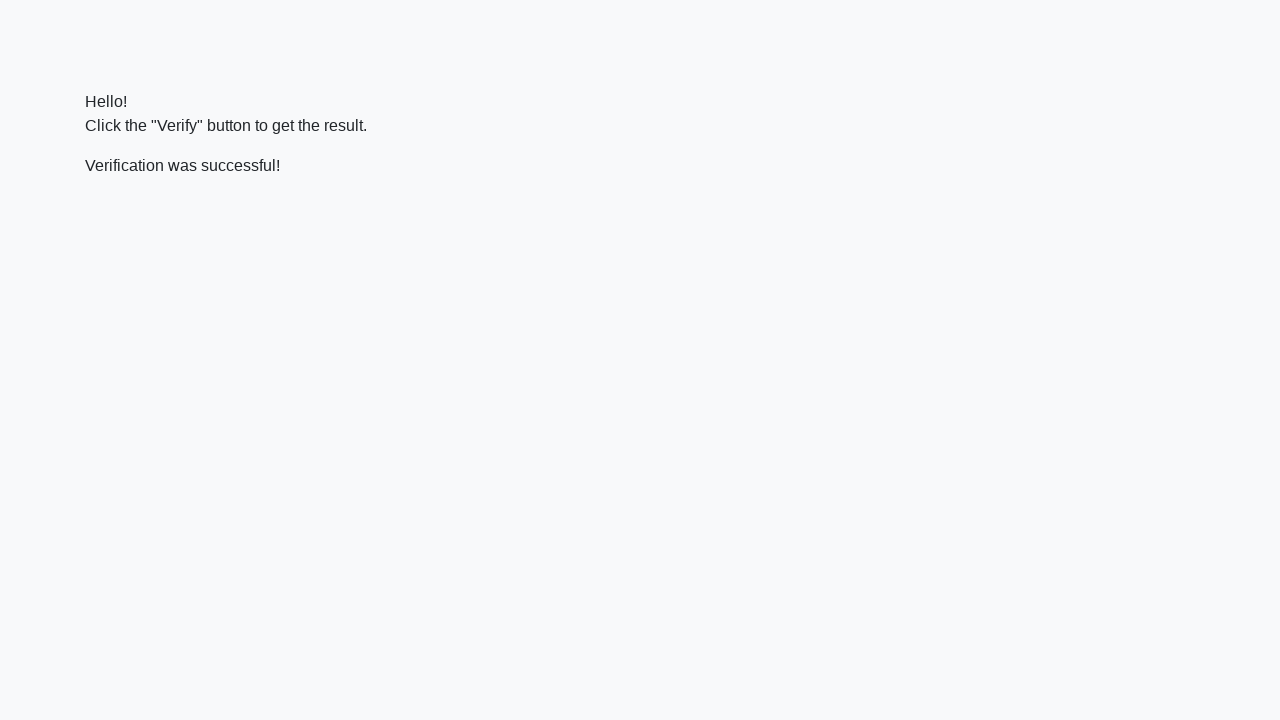

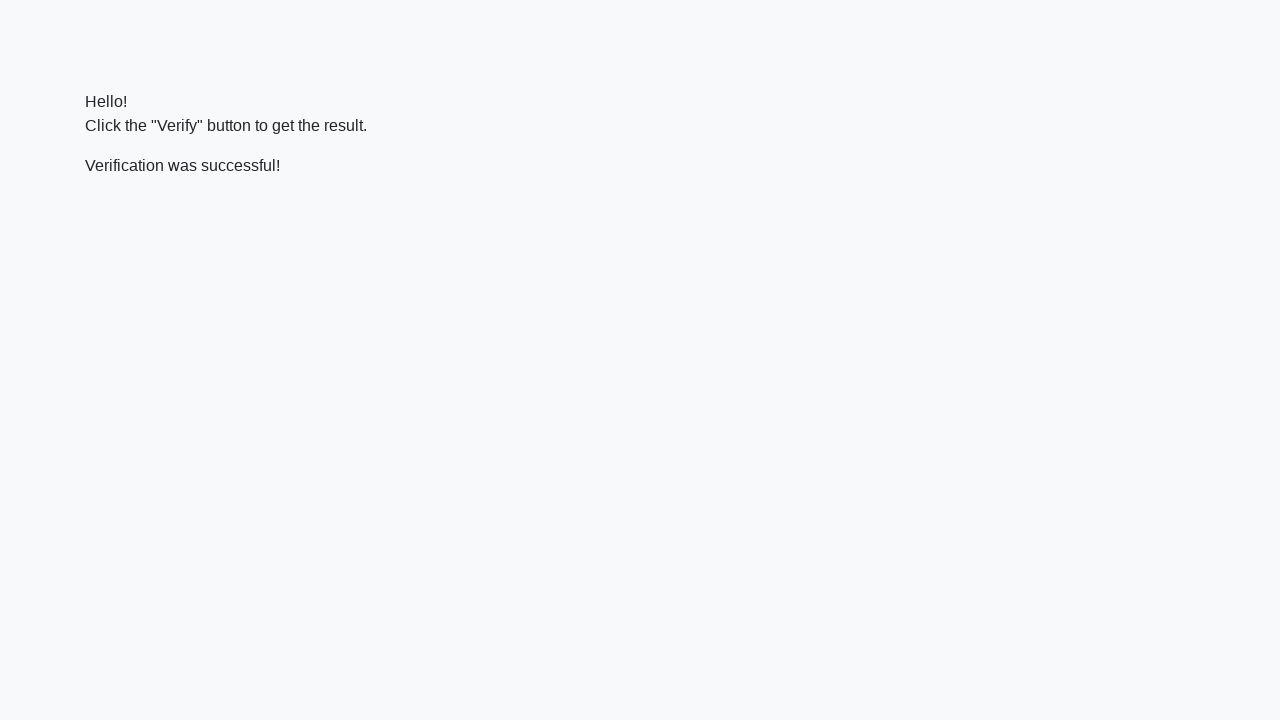